Navigates to the Time and Date world clock page and verifies that the world clock table with city times is displayed and contains data.

Starting URL: https://www.timeanddate.com/worldclock/

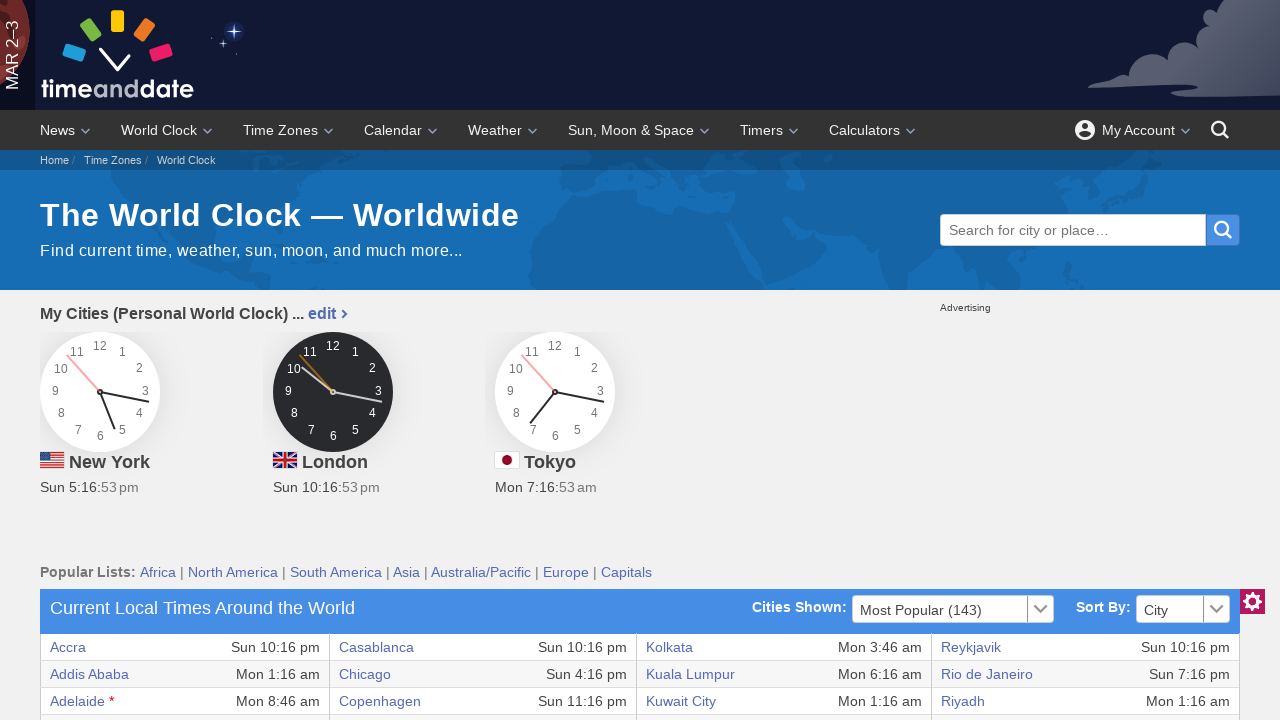

World clock table loaded - first row detected
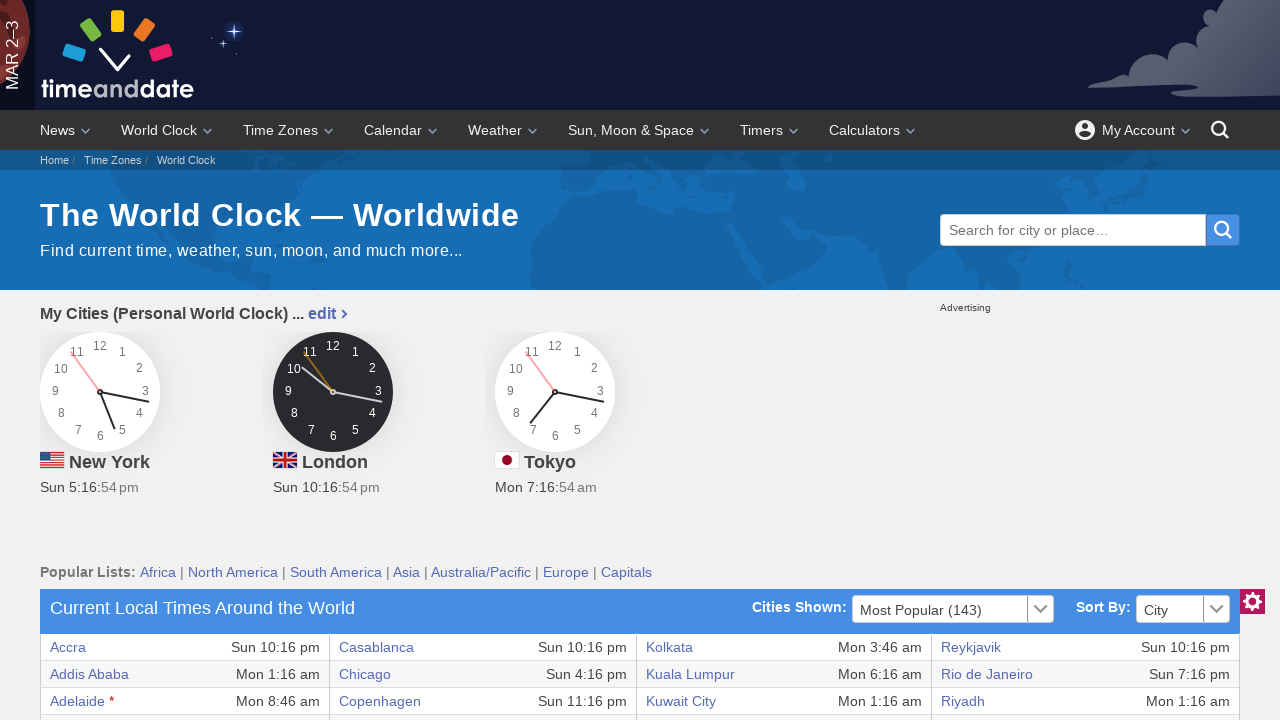

Verified world clock table contains data - row 36 detected
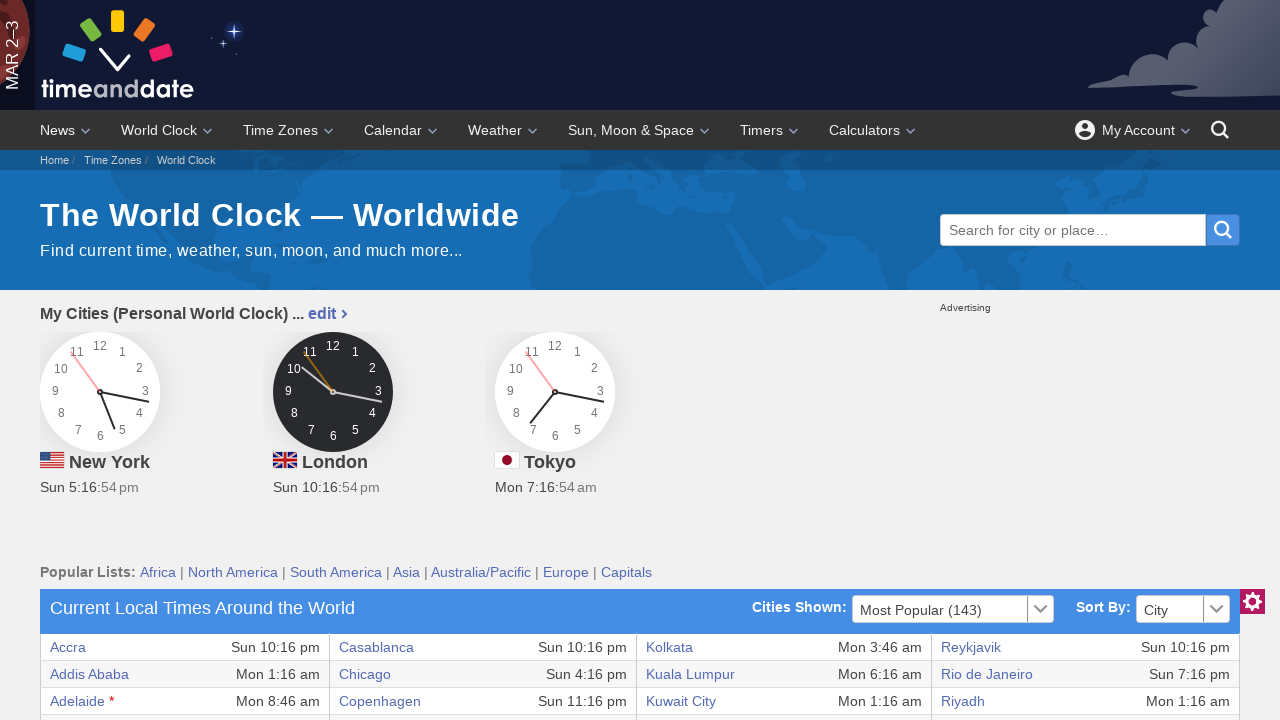

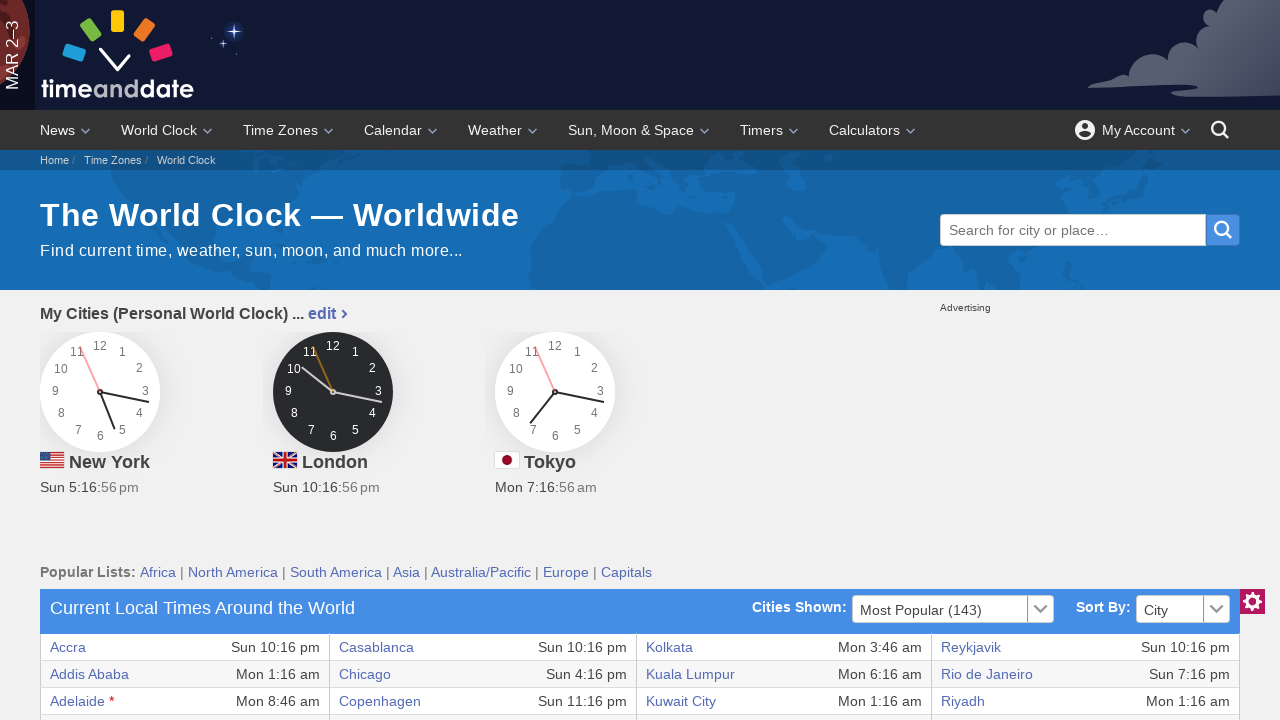